Tests alert handling functionality by entering a name, triggering an alert, reading its text, and dismissing it

Starting URL: https://www.rahulshettyacademy.com/AutomationPractice/

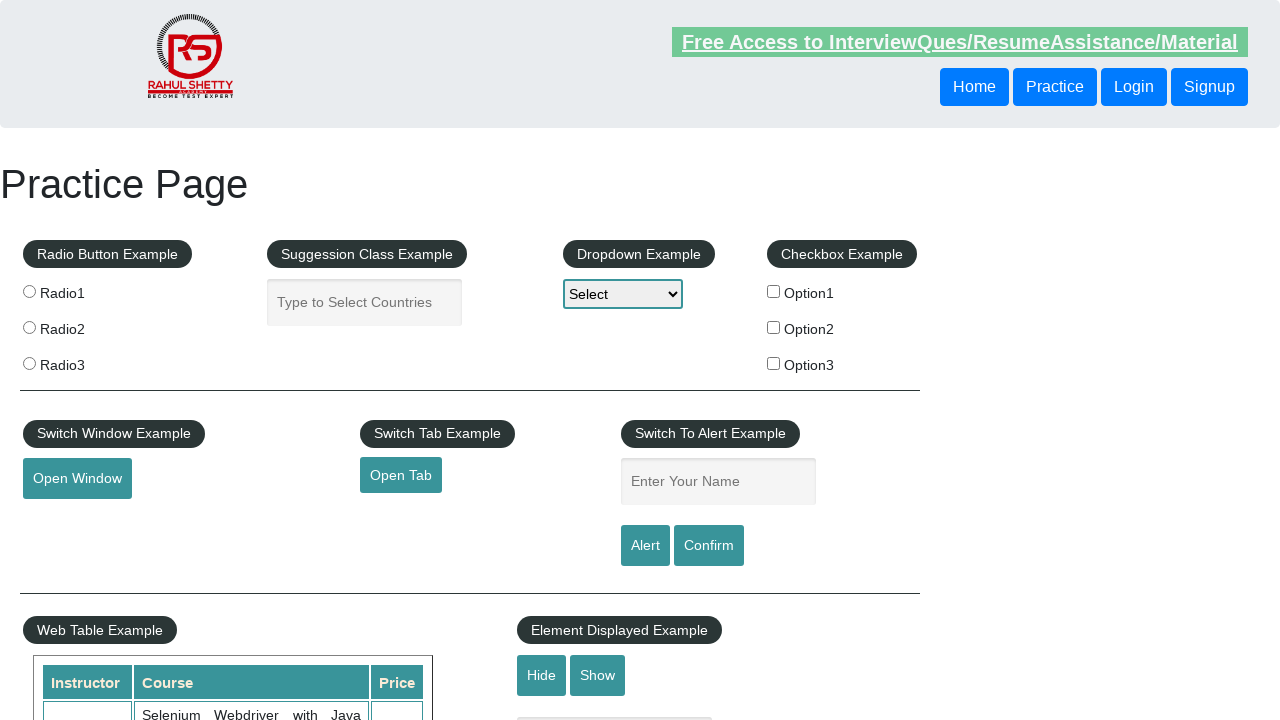

Filled name field with 'Rahul Nishad' on #name
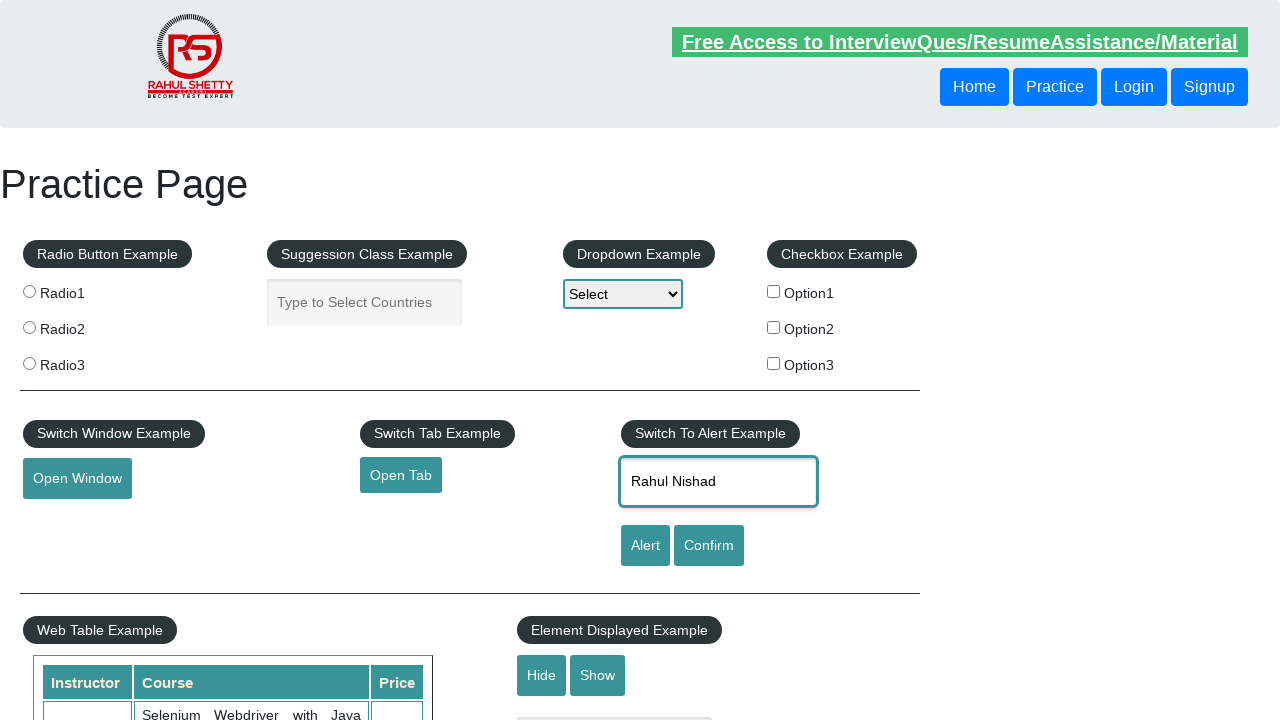

Clicked alert button to trigger alert at (645, 546) on #alertbtn
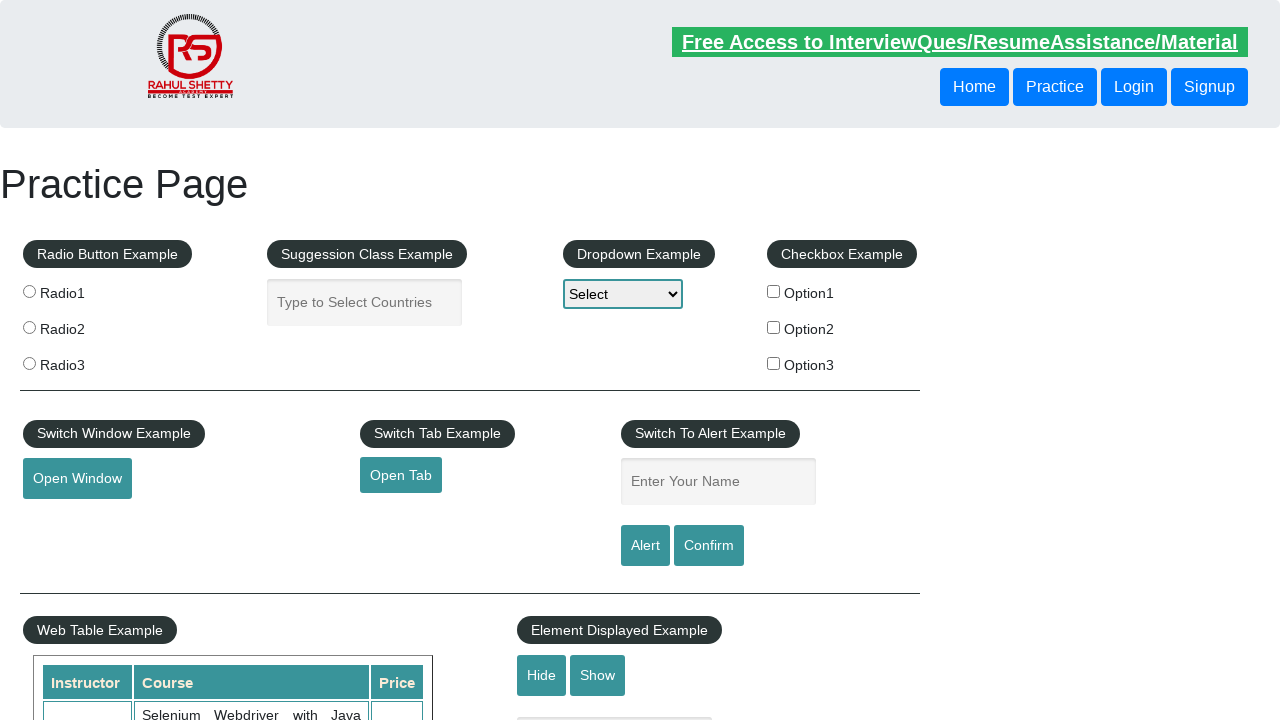

Set up dialog handler to dismiss alert
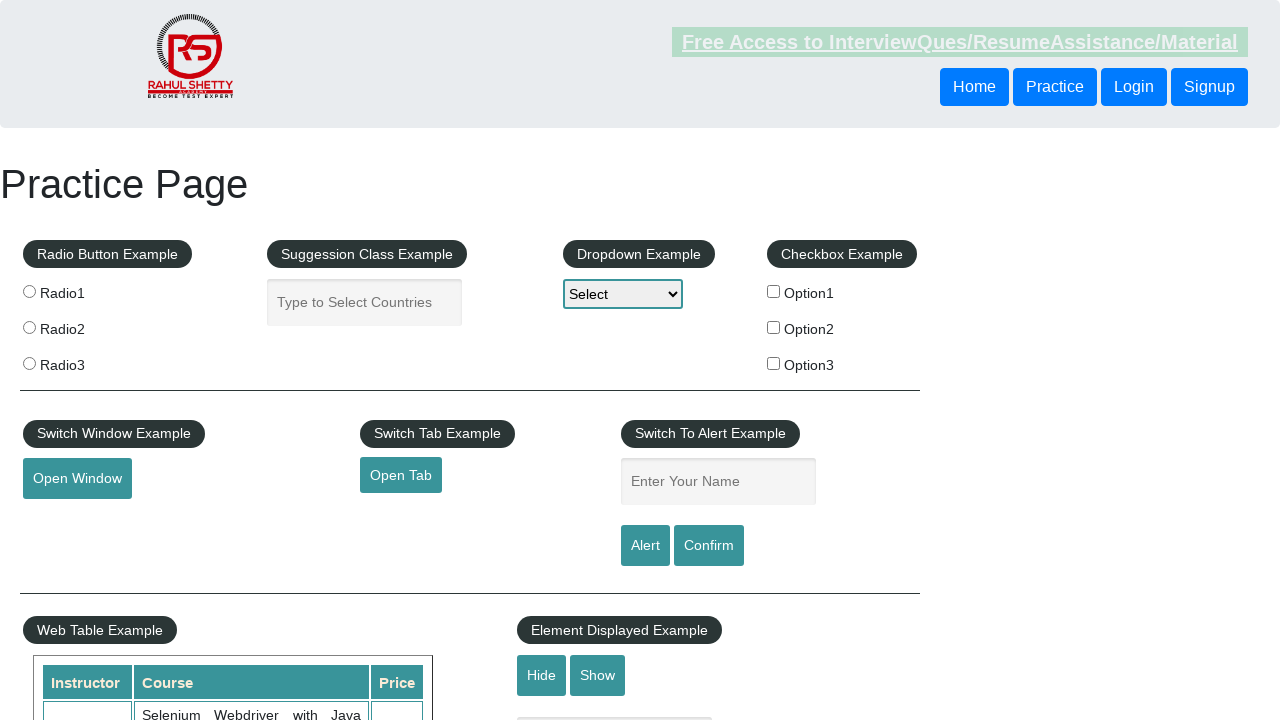

Retrieved text from second block element
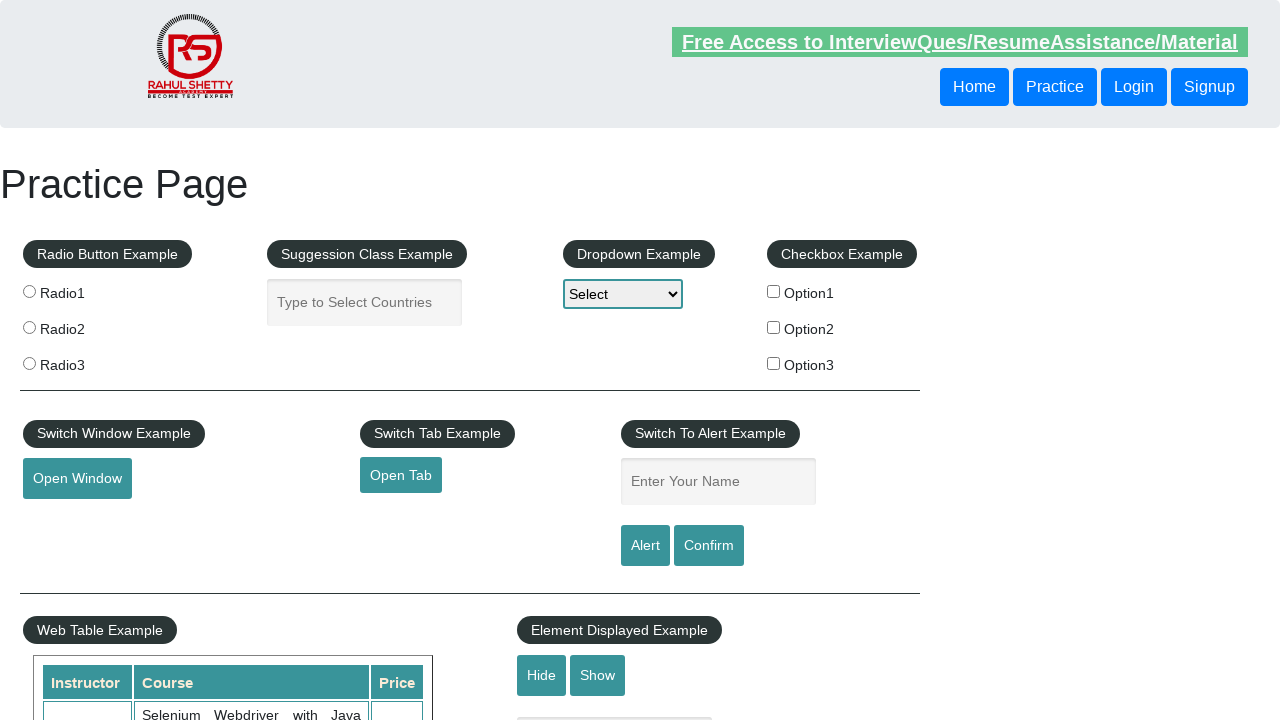

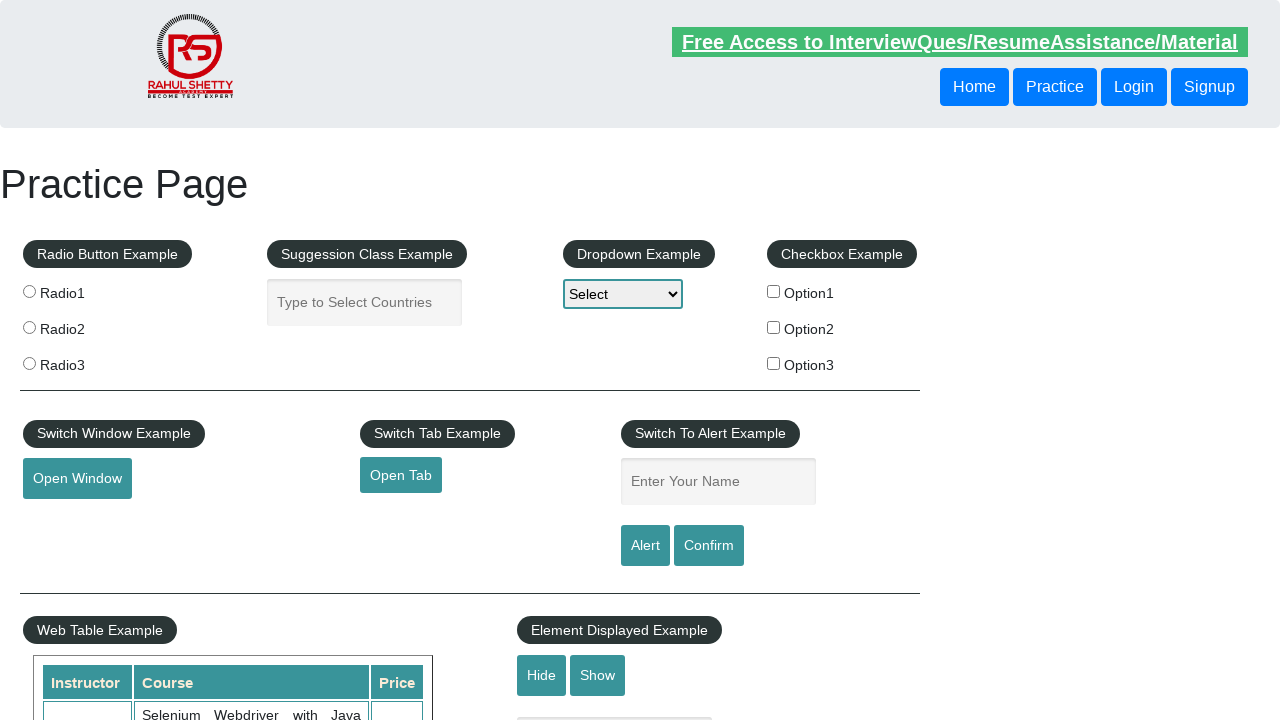